Navigates to HYR Tutorials website and clicks on the header image element after waiting for it to be visible

Starting URL: https://www.hyrtutorials.com/

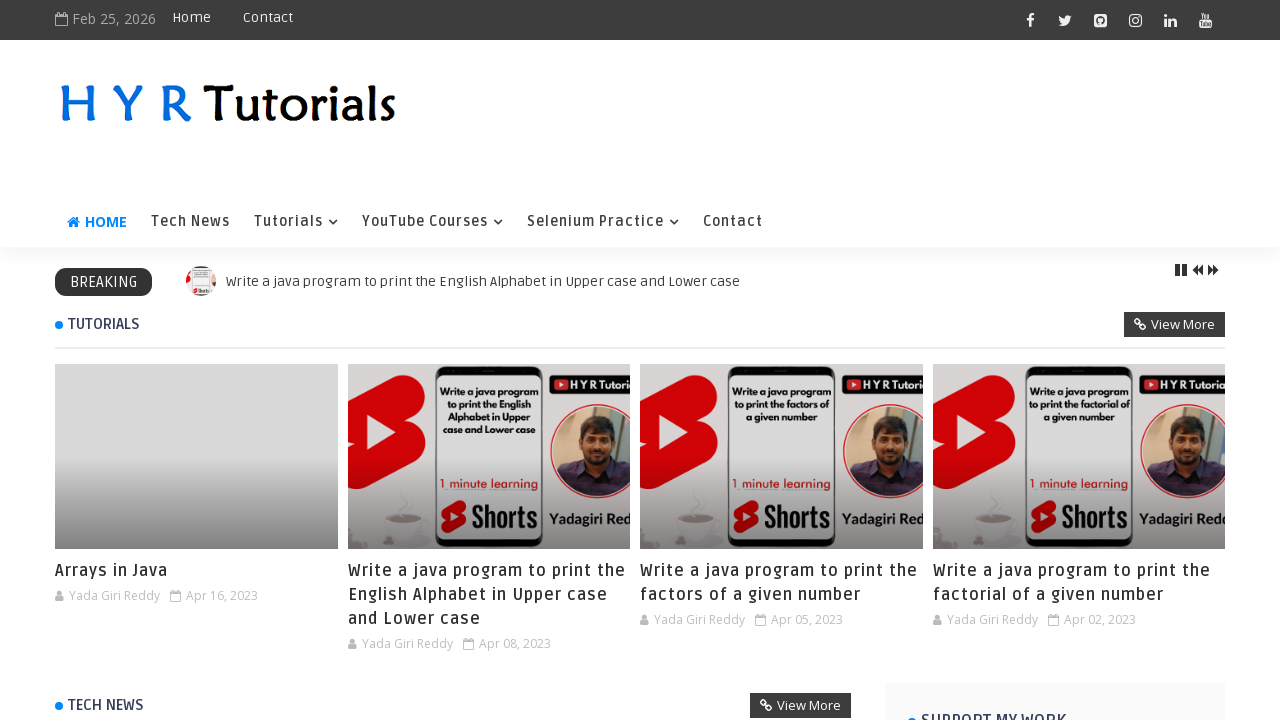

Navigated to HYR Tutorials website
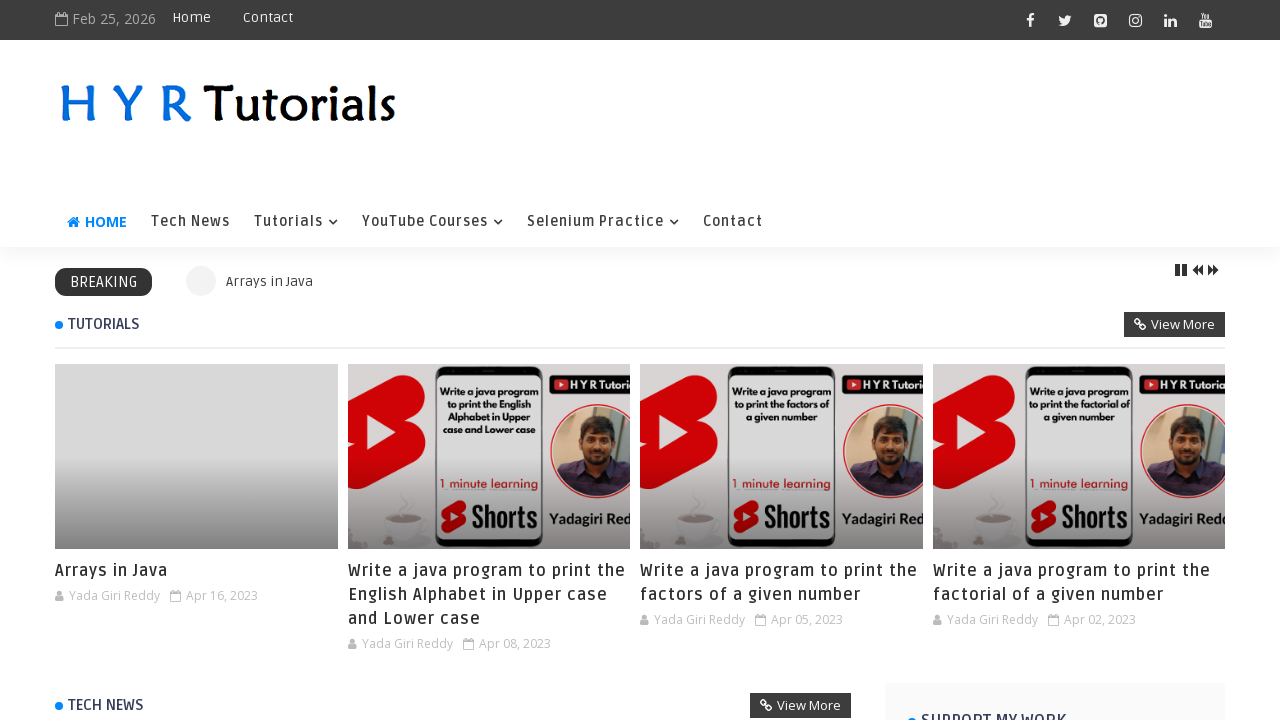

Waited for header image element to be visible
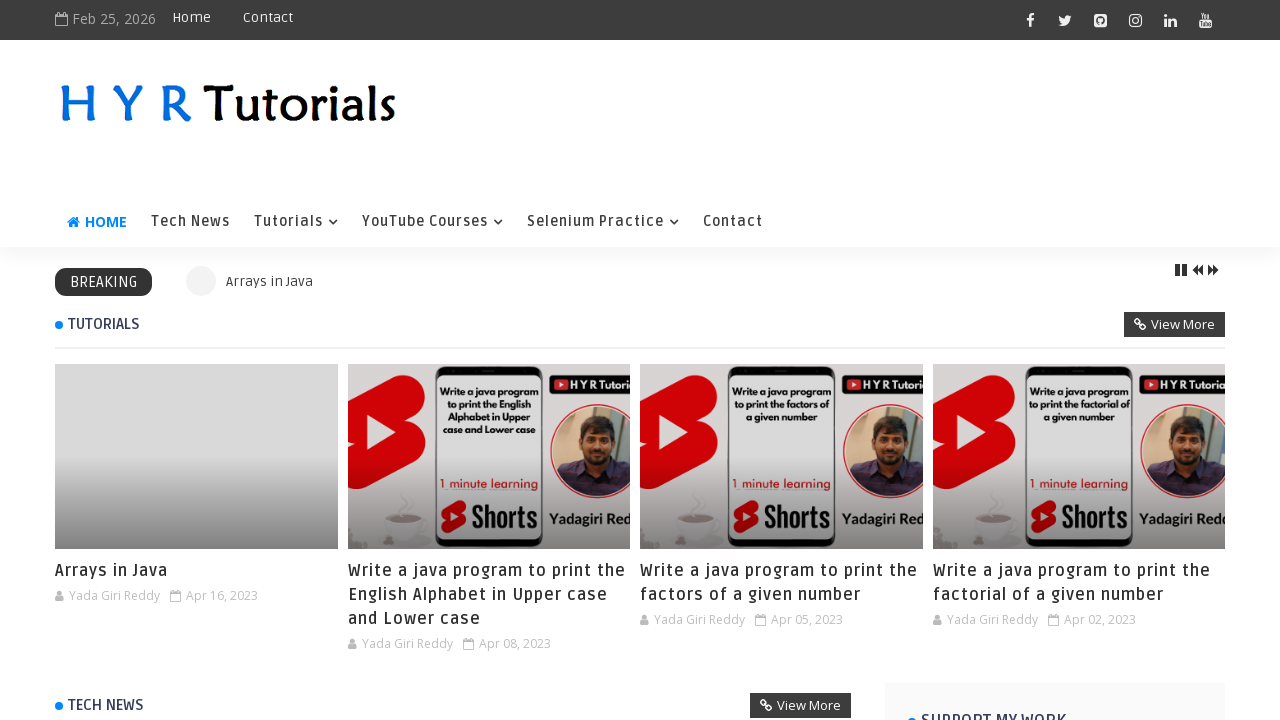

Clicked on the header image element at (230, 102) on #Header1_headerimg
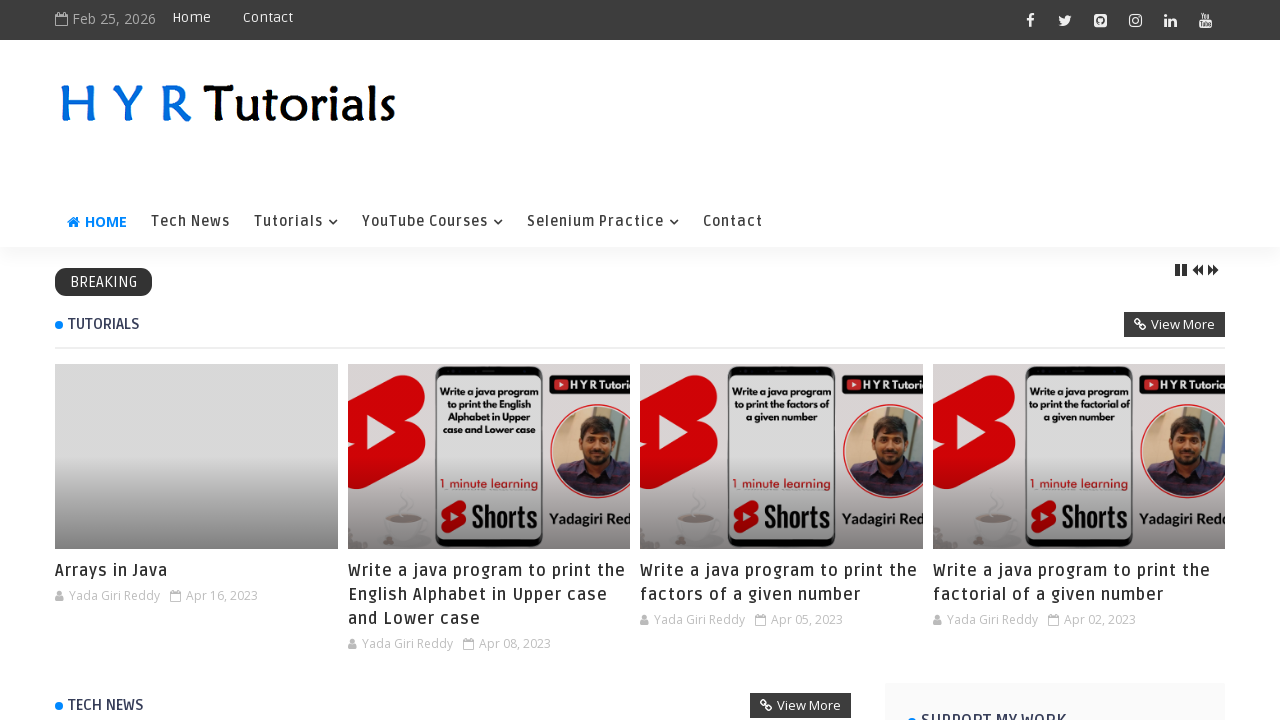

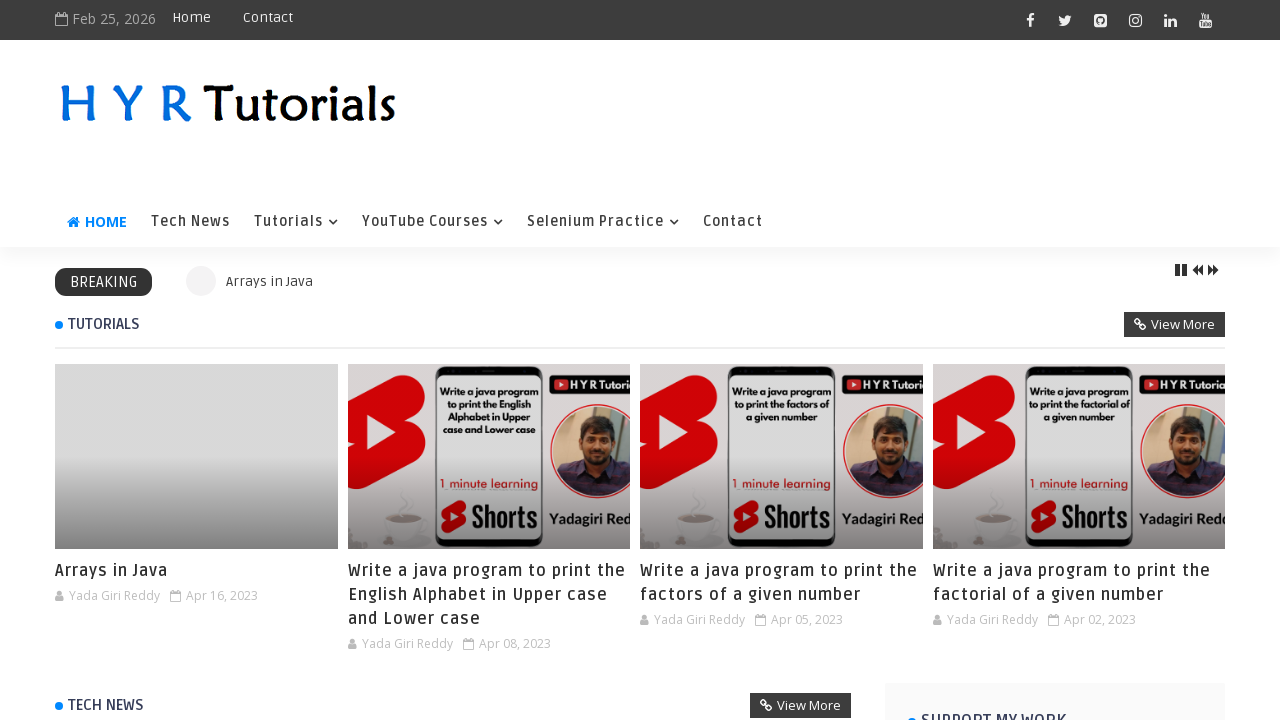